Tests handling a browser confirmation dialog by clicking a button that triggers a popup and accepting it

Starting URL: https://rahulshettyacademy.com/AutomationPractice/

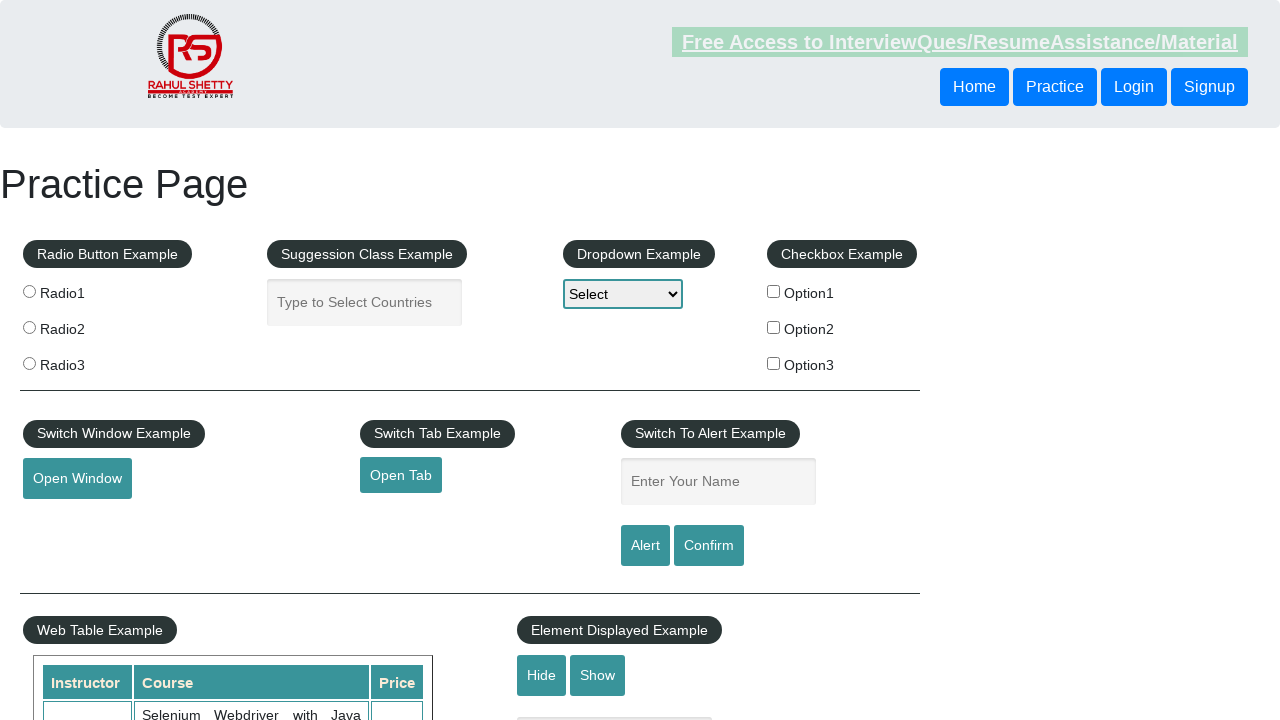

Set up dialog handler to accept confirmation popups
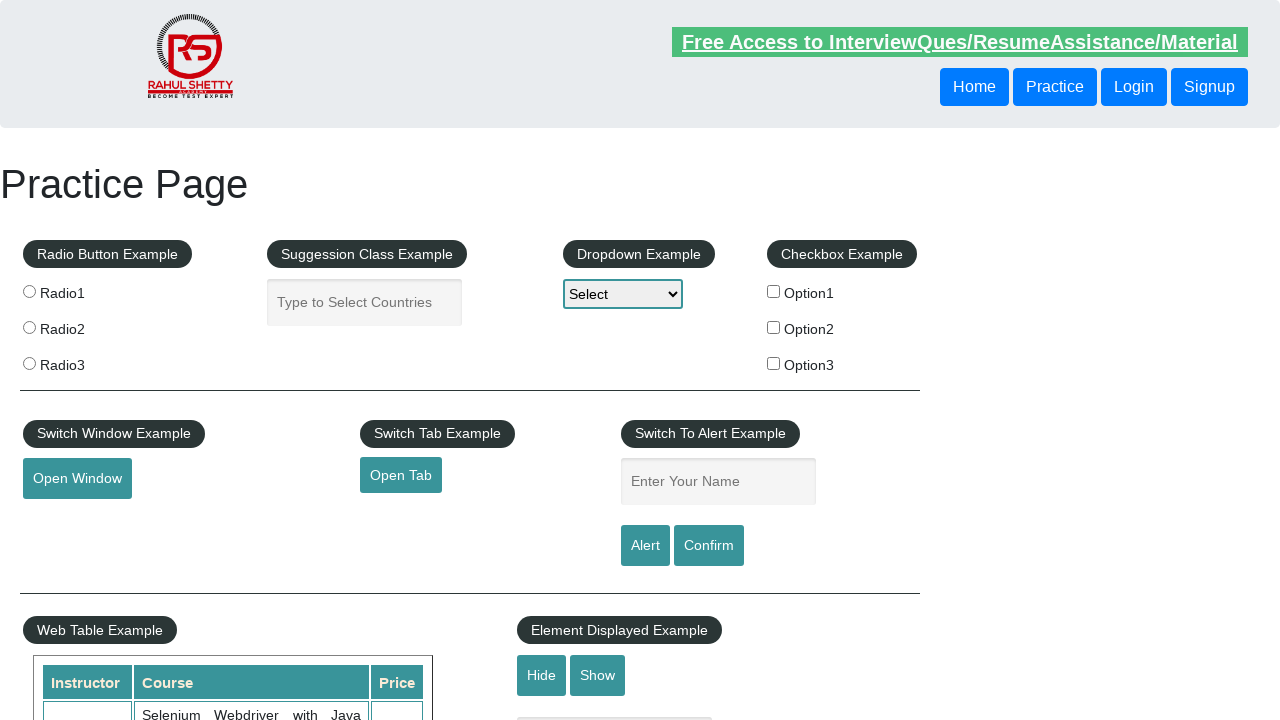

Clicked confirm button to trigger popup dialog at (709, 546) on #confirmbtn
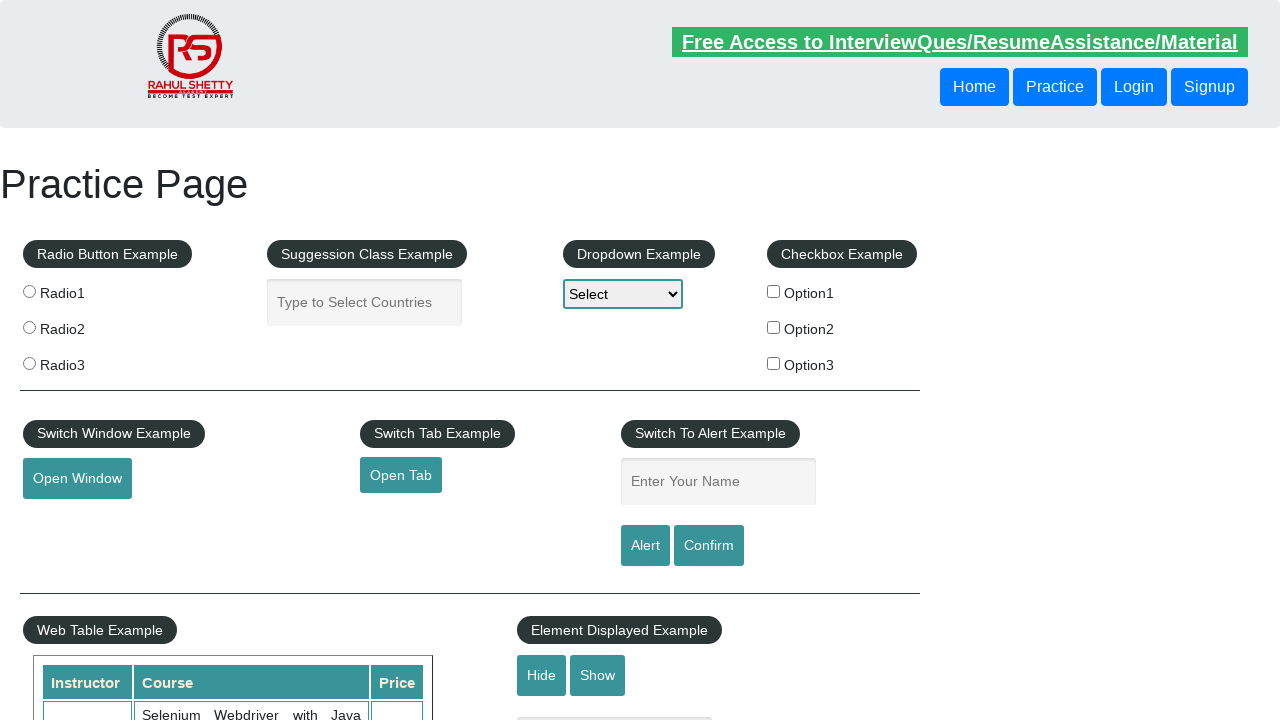

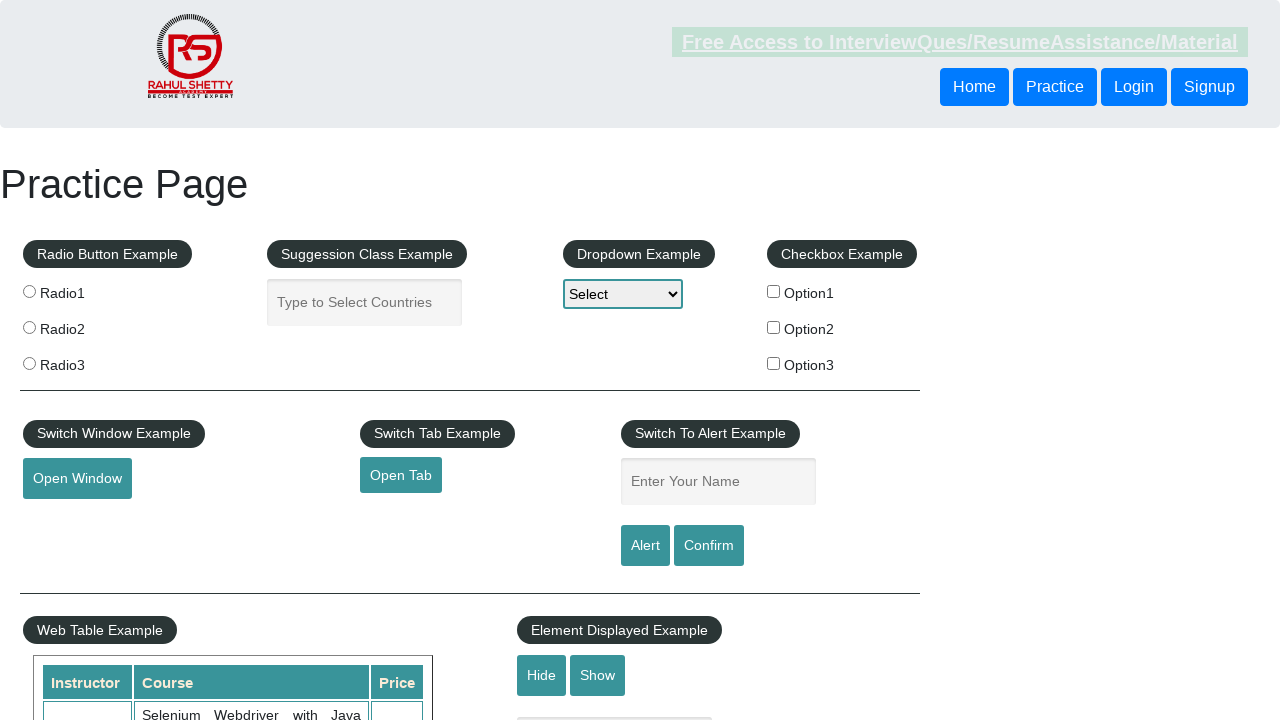